Tests keyboard interactions by sending various key presses (Enter, Backspace, Space, Shift) to a page that detects key events

Starting URL: http://the-internet.herokuapp.com/key_presses

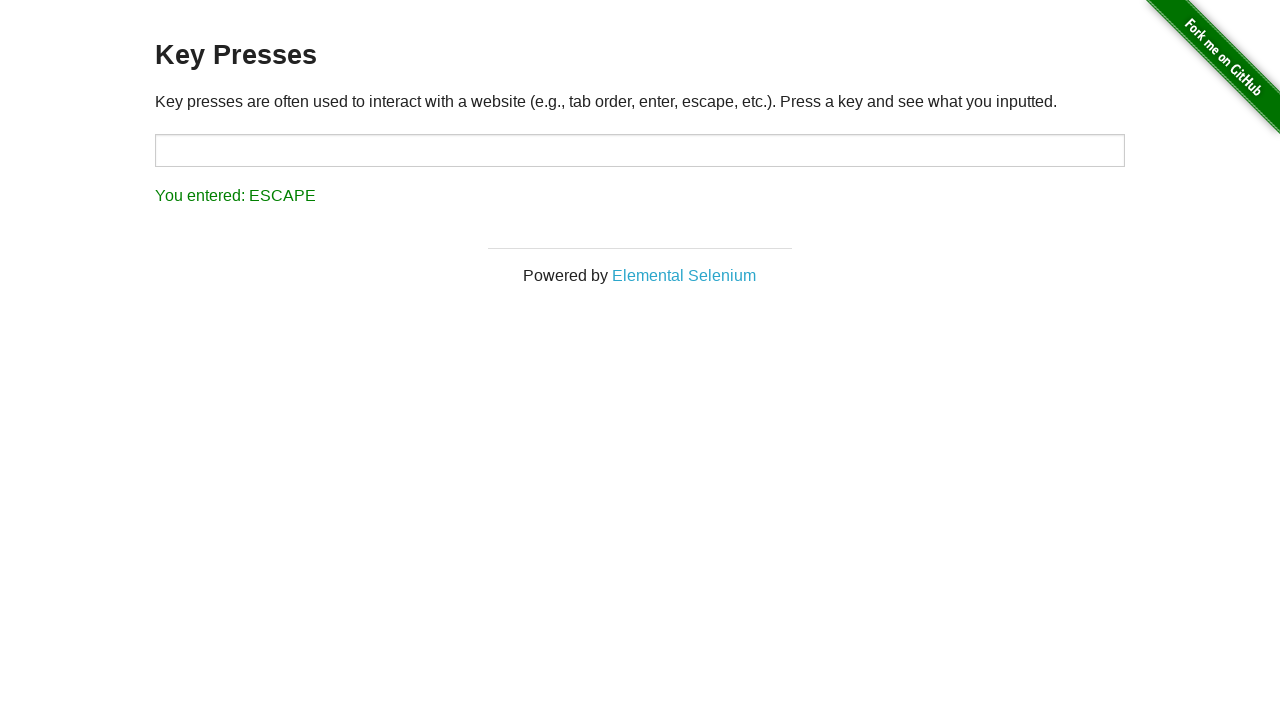

Pressed Enter key
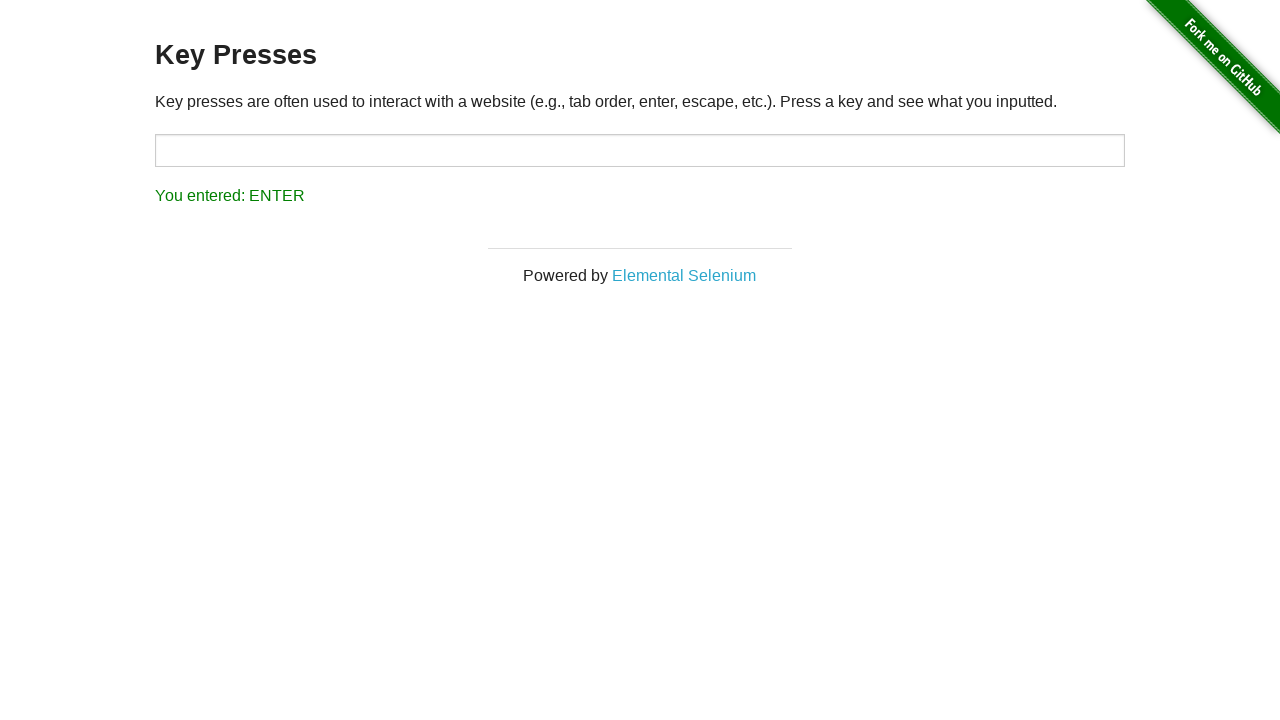

Pressed Backspace key
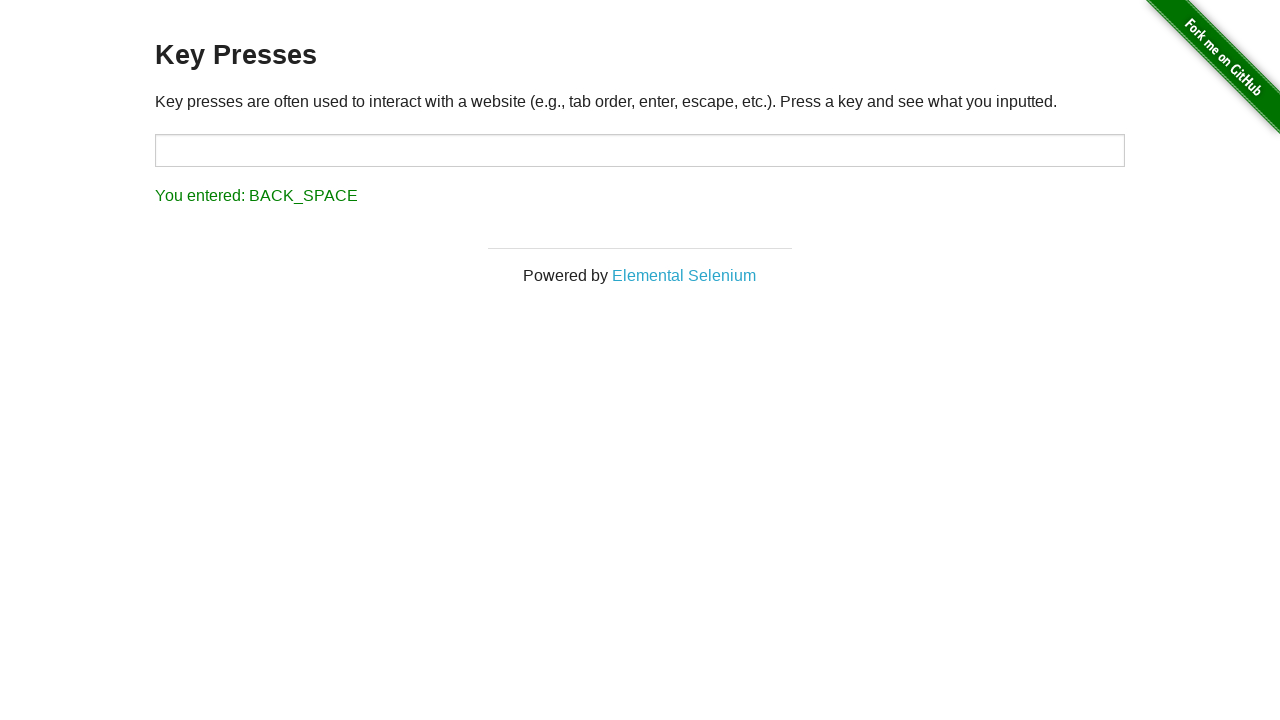

Pressed Space key
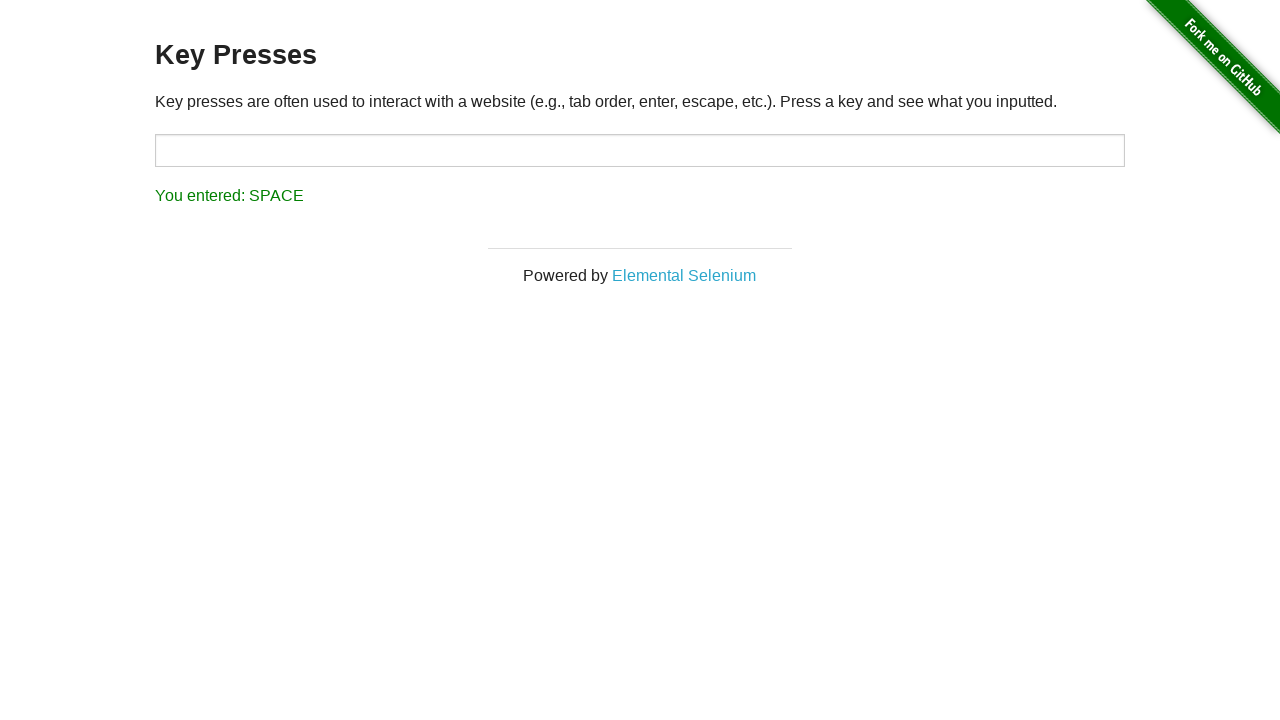

Pressed Shift key
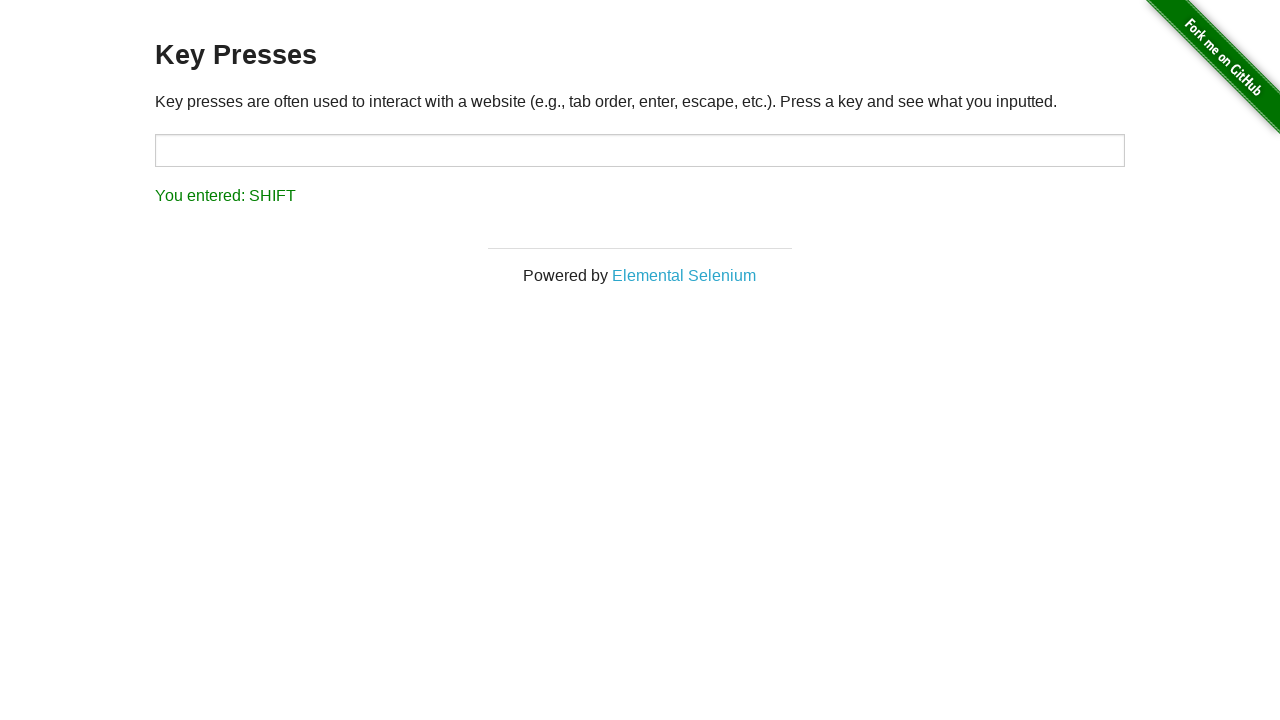

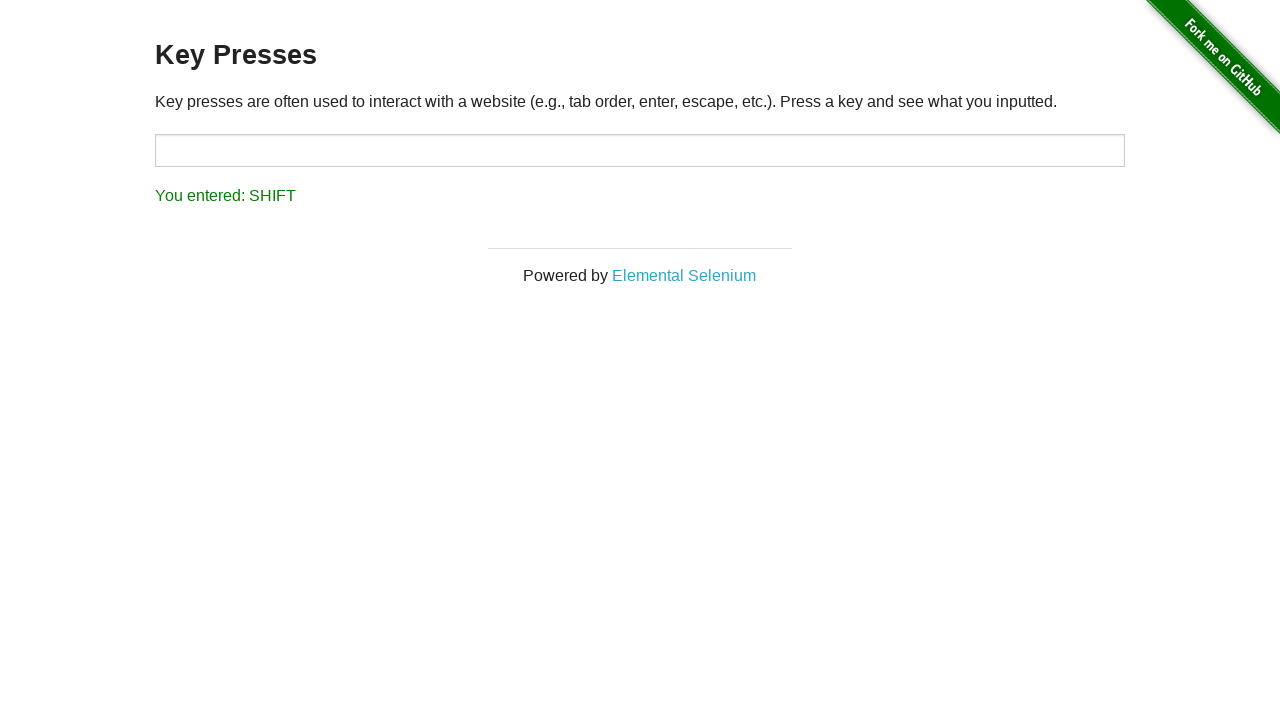